Tests opening a new browser window, navigating to a different URL in that window, and verifying that there are now 2 window handles.

Starting URL: https://the-internet.herokuapp.com/windows

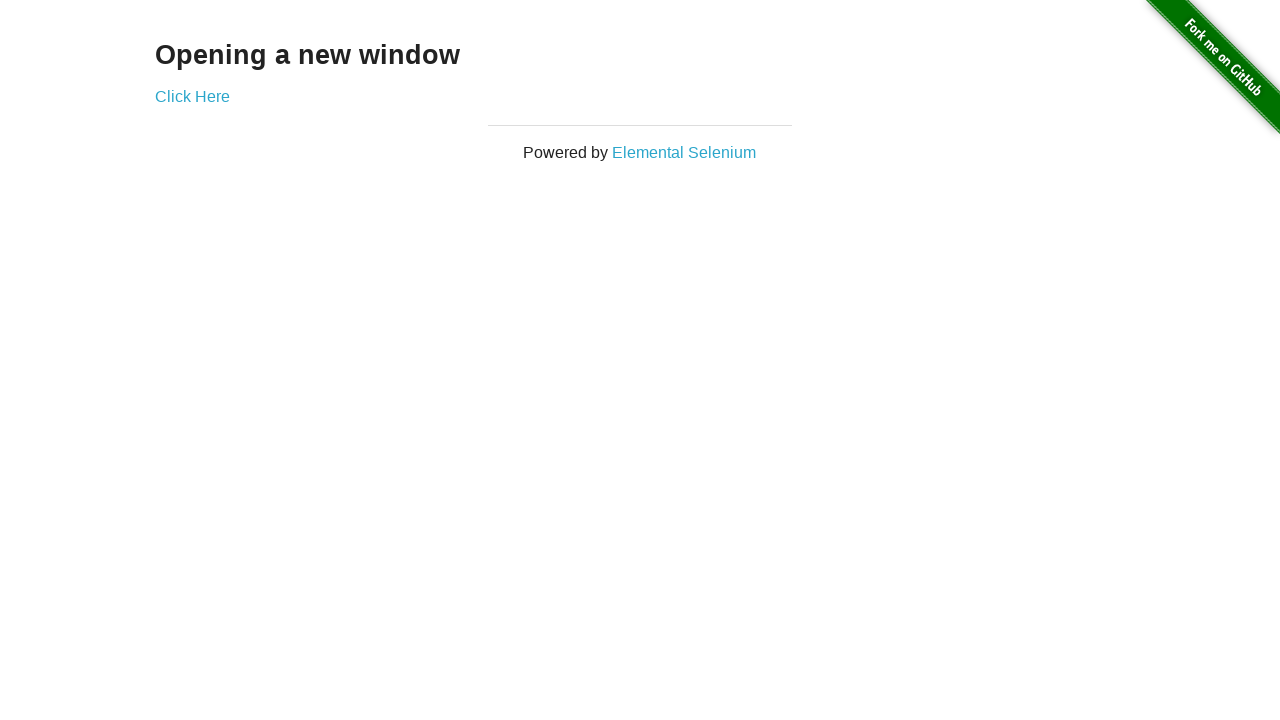

Opened a new browser window
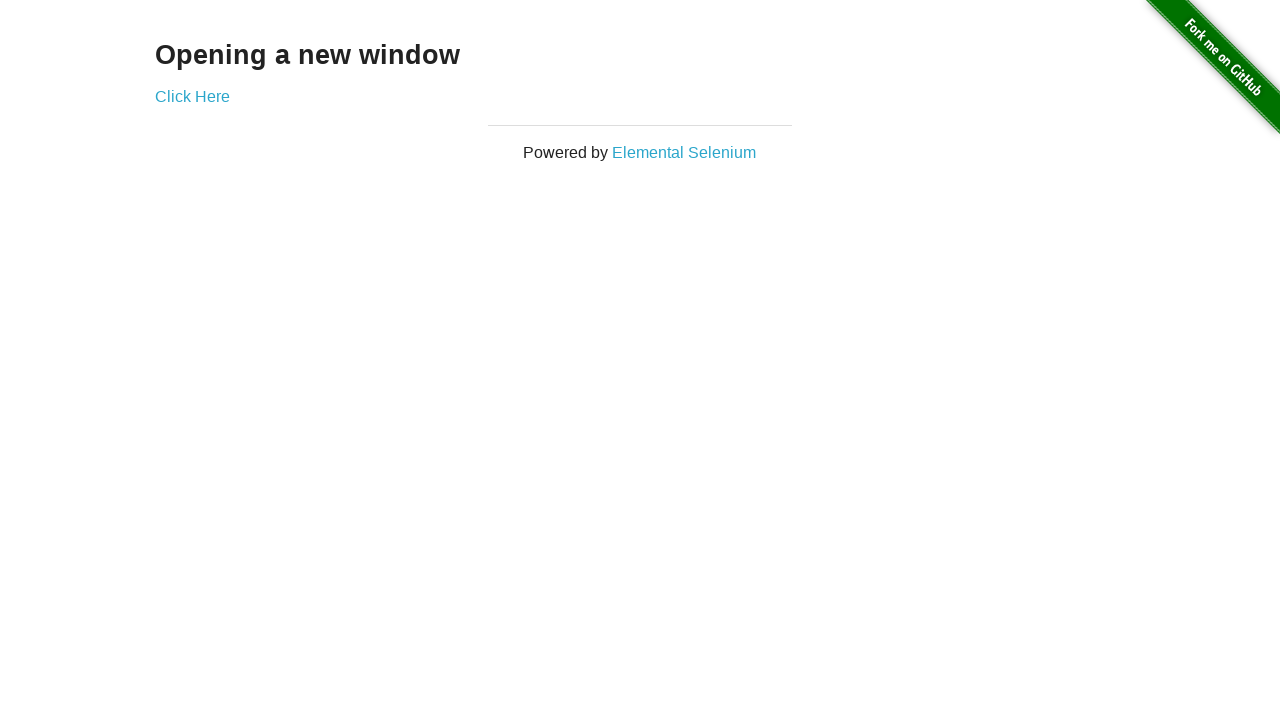

Navigated new window to https://the-internet.herokuapp.com/typos
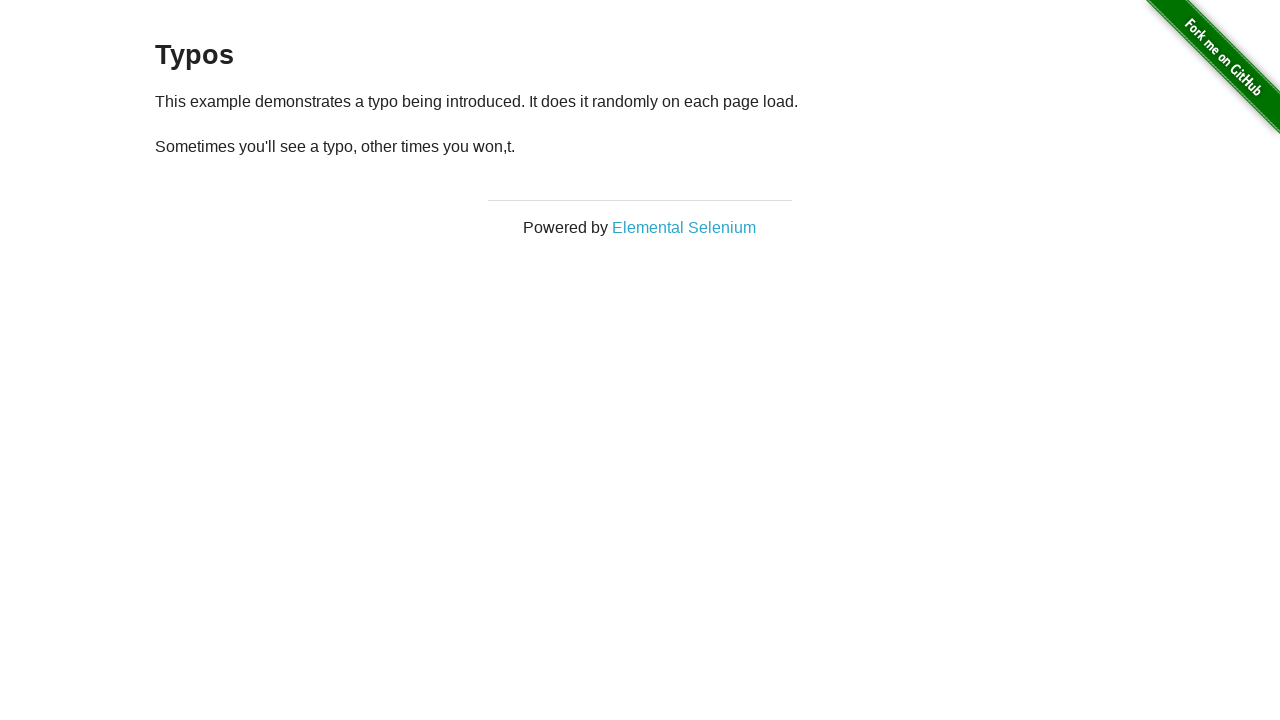

Verified that 2 browser windows are now open
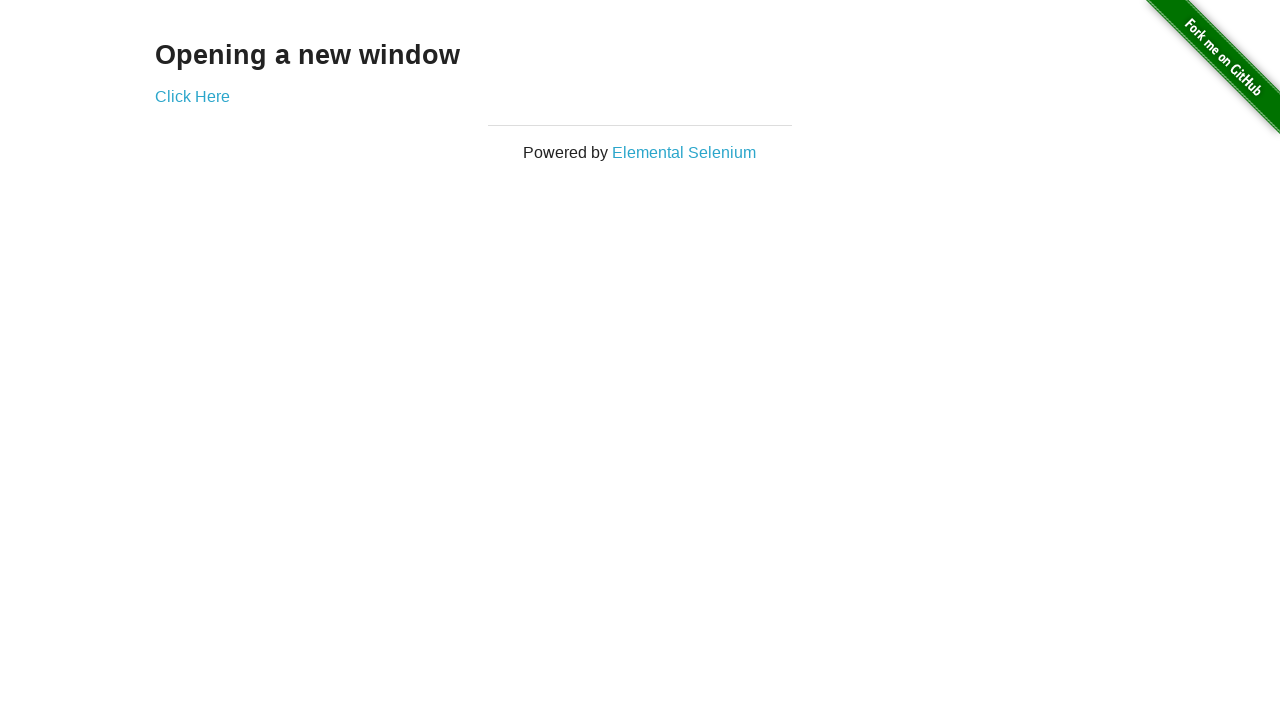

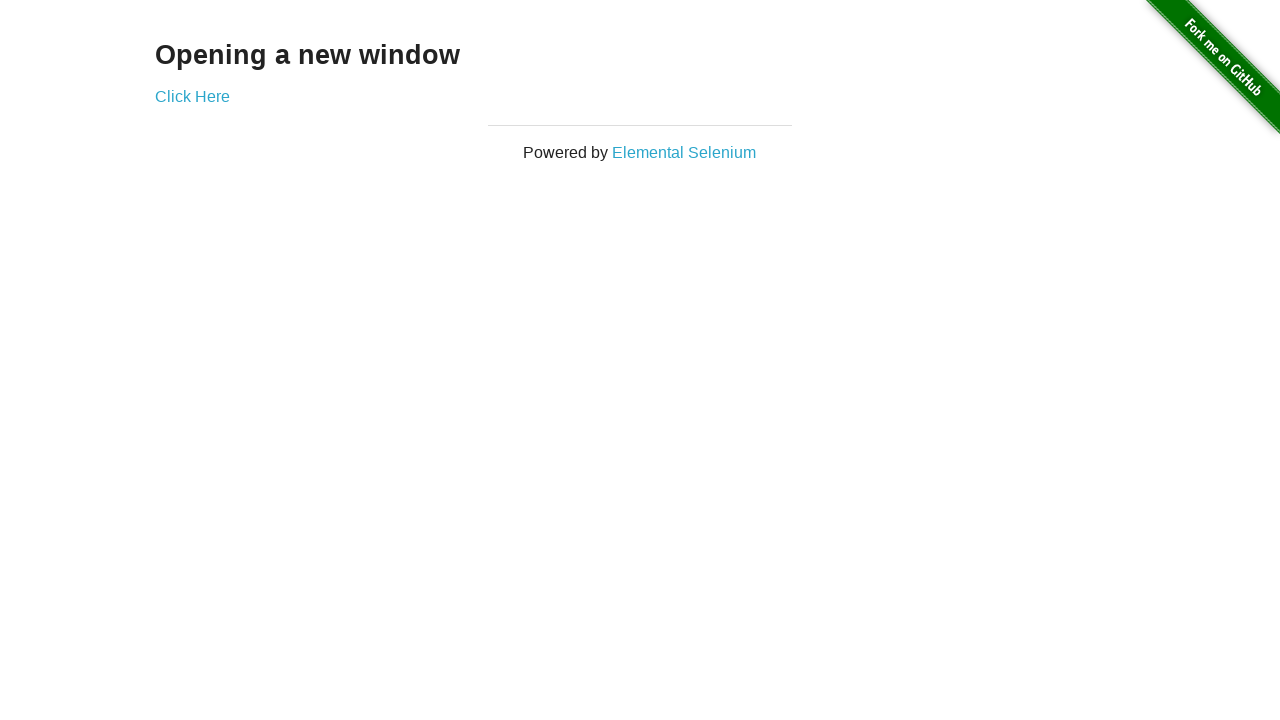